Tests pagination functionality by clicking on a column header to sort the table, then navigating through pages using the "Next" button to find a specific item ("Orange") in the table.

Starting URL: https://rahulshettyacademy.com/seleniumPractise/#/offers

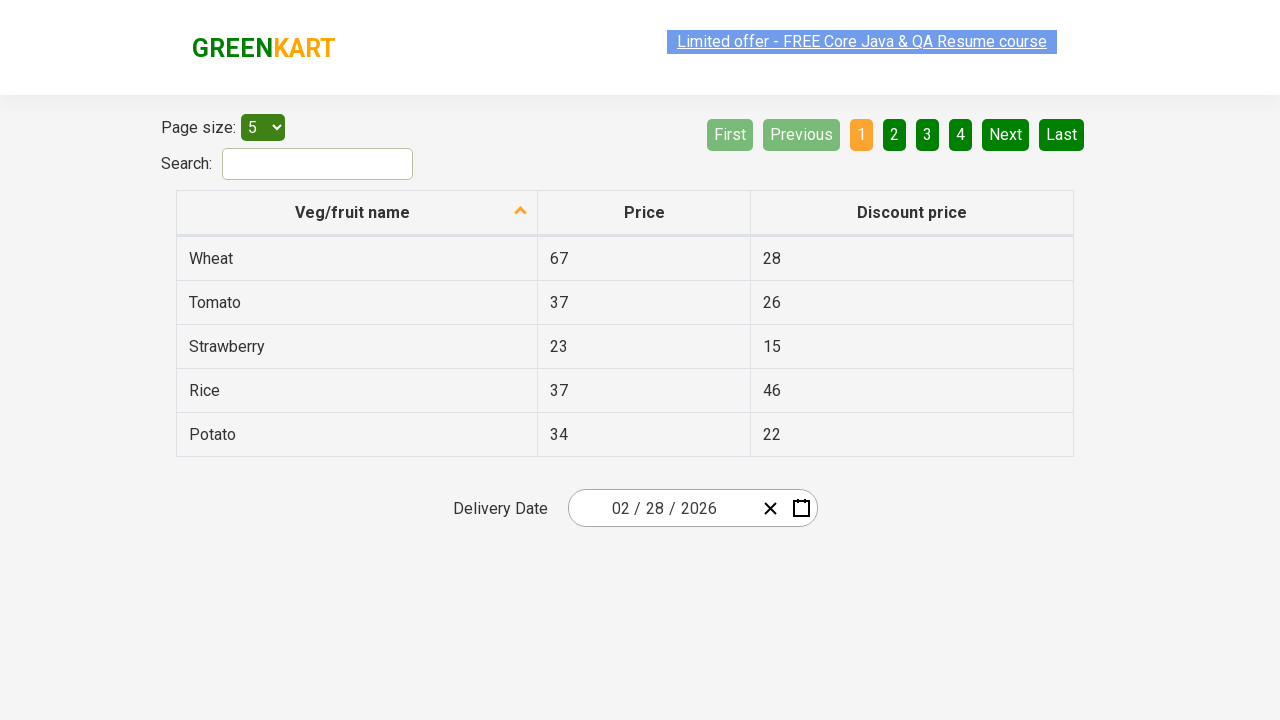

Table loaded - first column header found
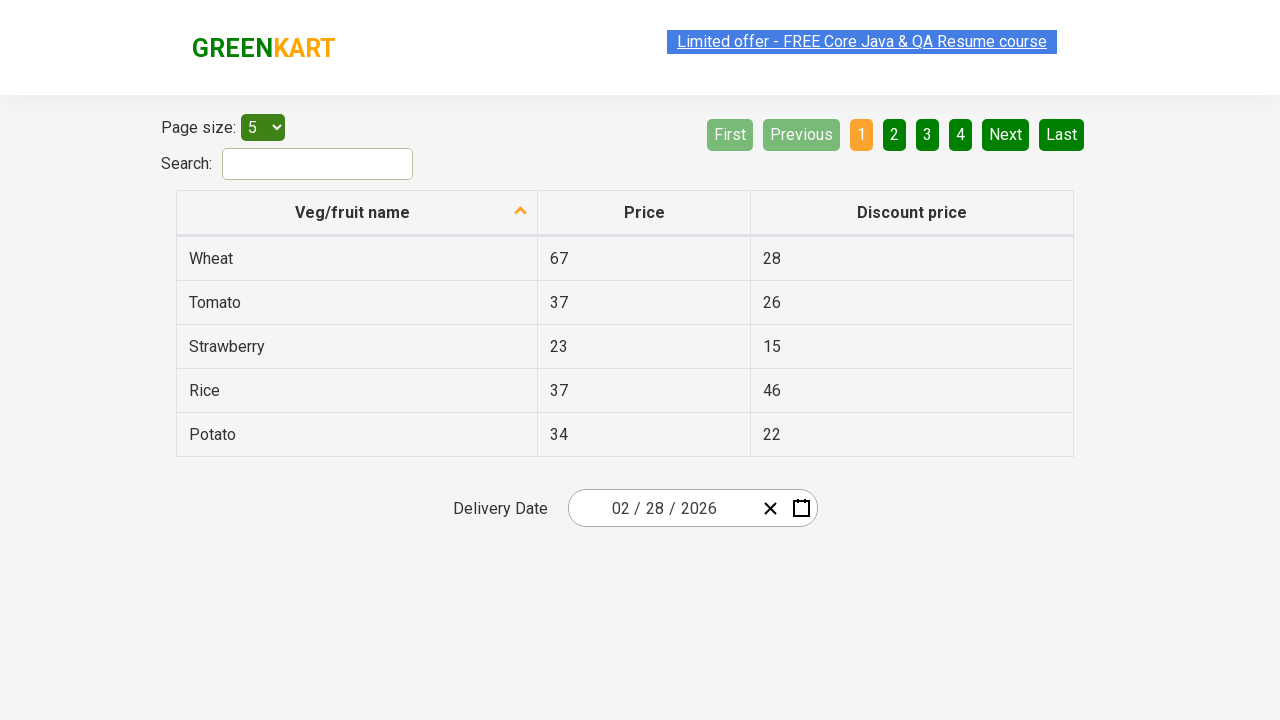

Clicked first column header to sort table at (357, 213) on xpath=//tr/th[1]
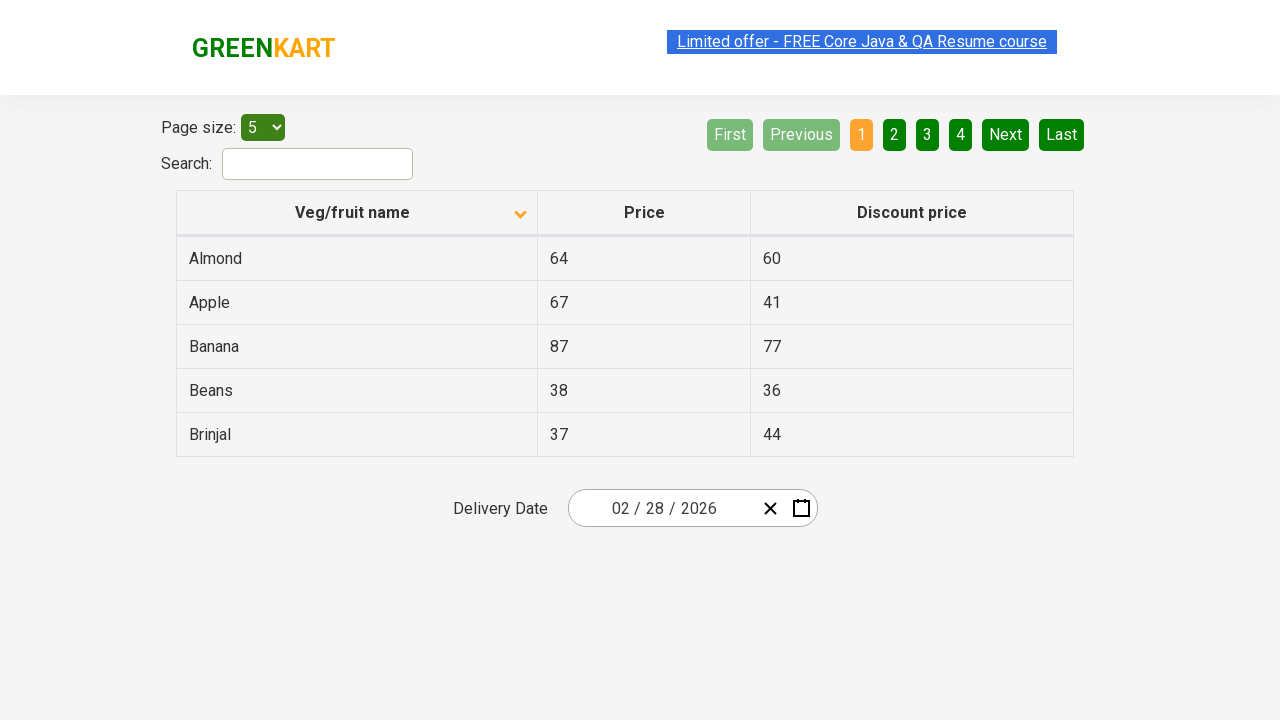

Table updated after sorting
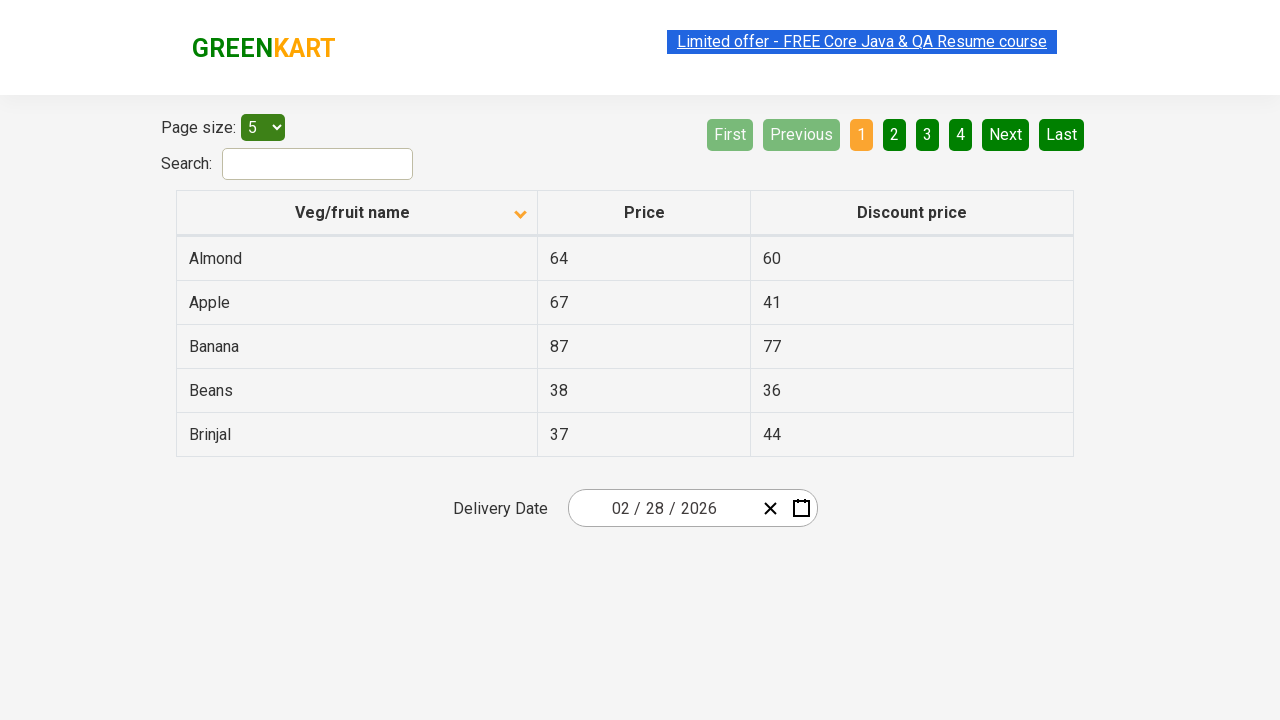

Clicked Next button to navigate to page 2 at (1006, 134) on [aria-label='Next']
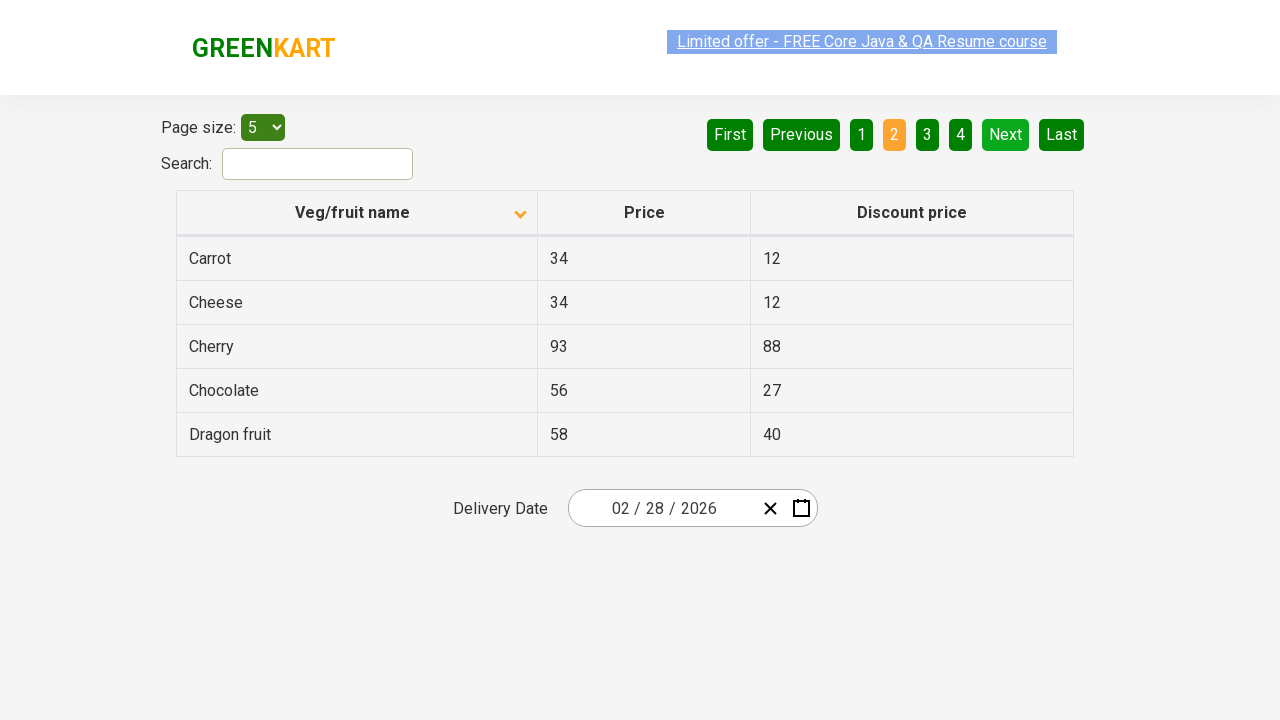

Page transition complete
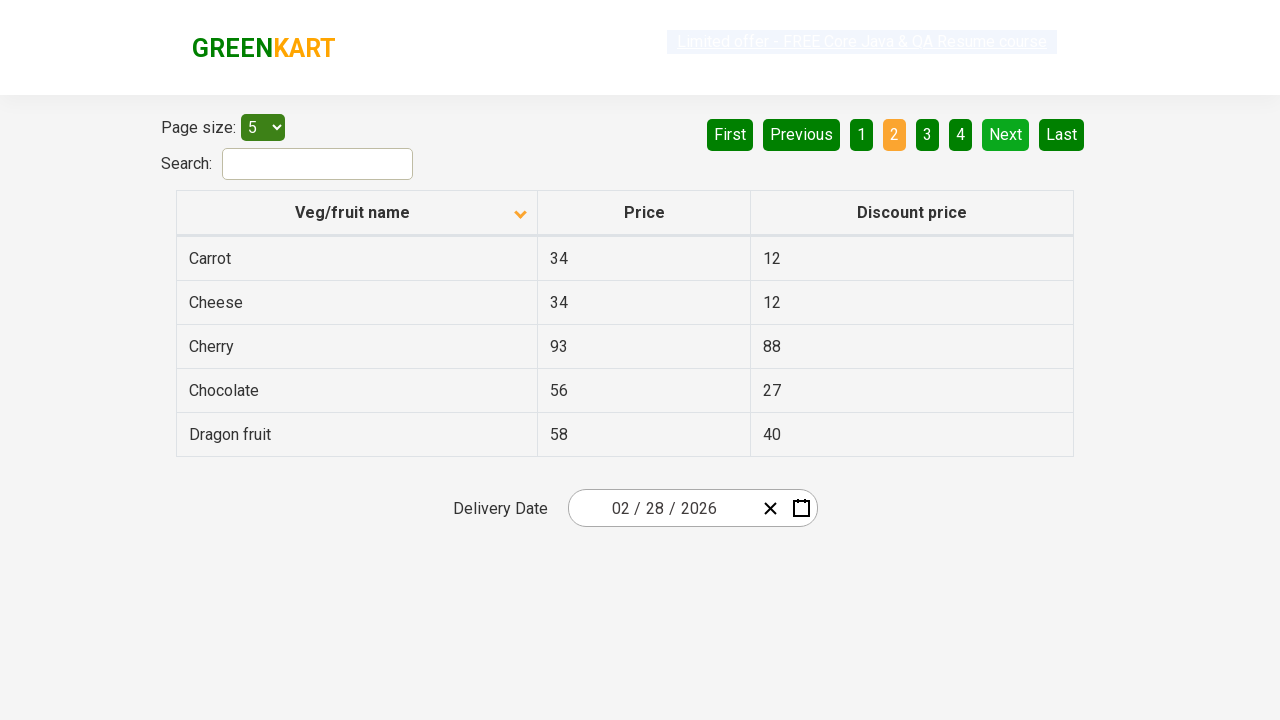

Clicked Next button to navigate to page 3 at (1006, 134) on [aria-label='Next']
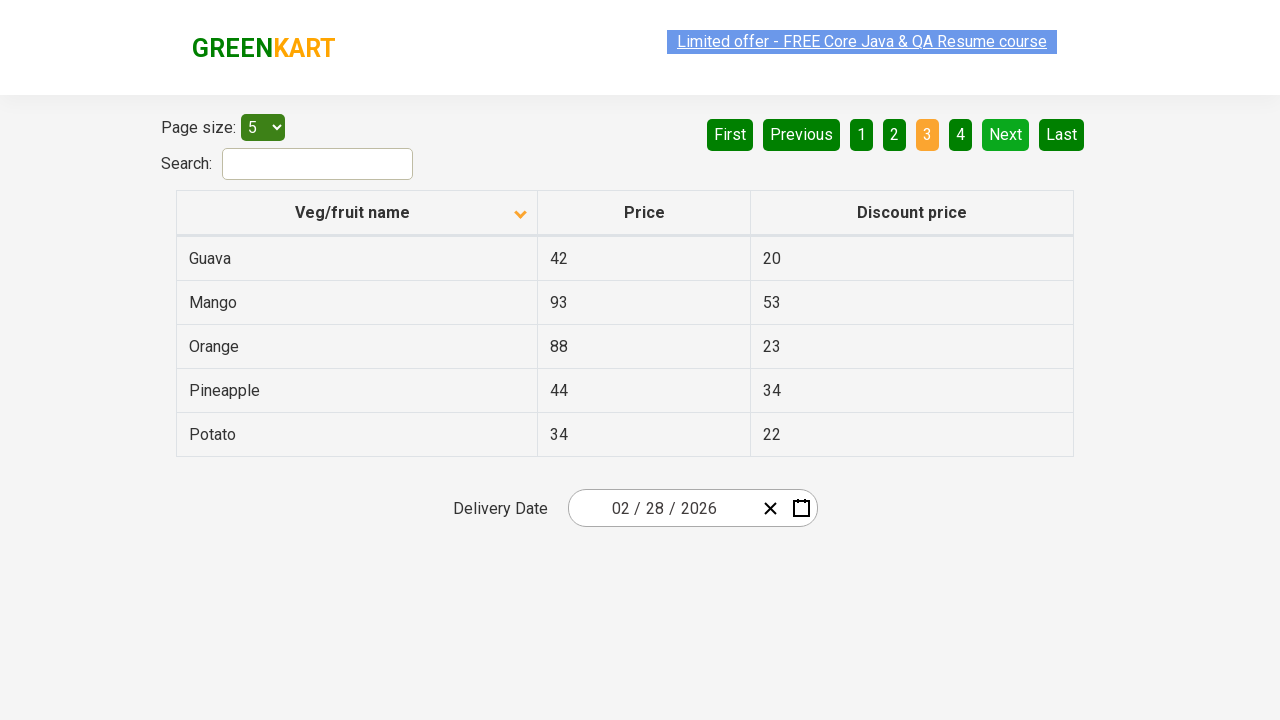

Page transition complete
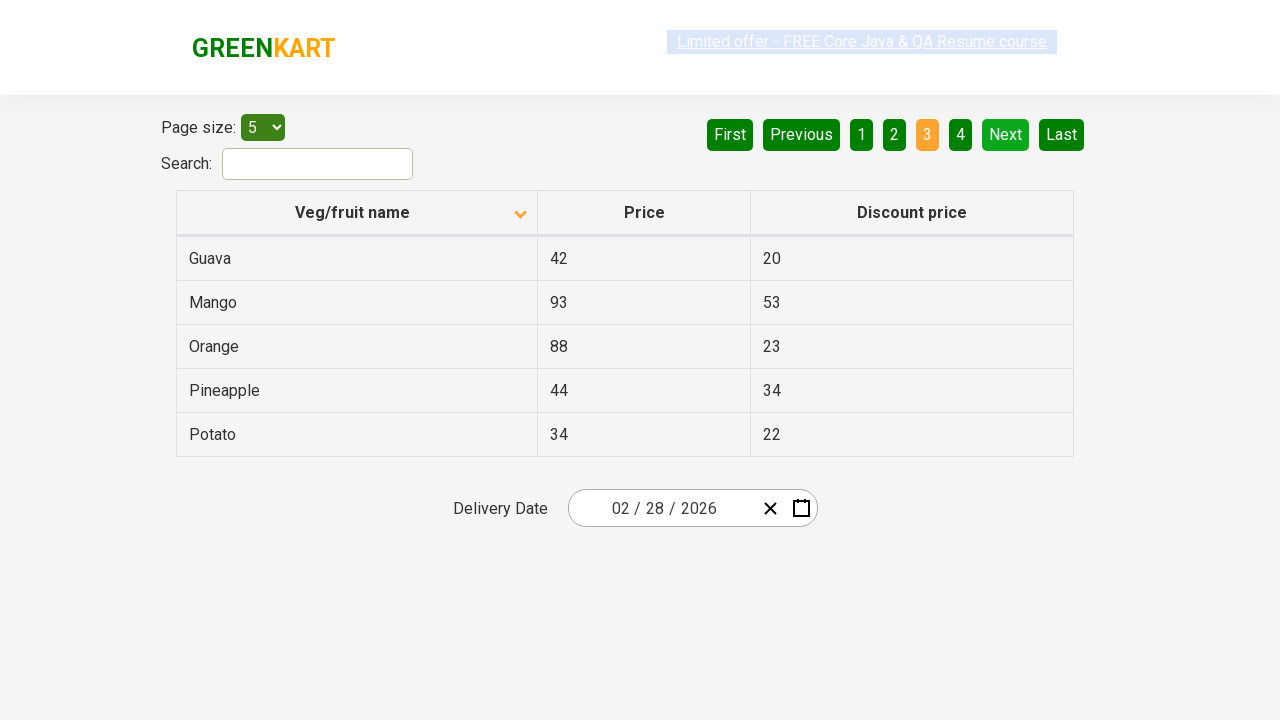

Found 'Orange' in table on current page
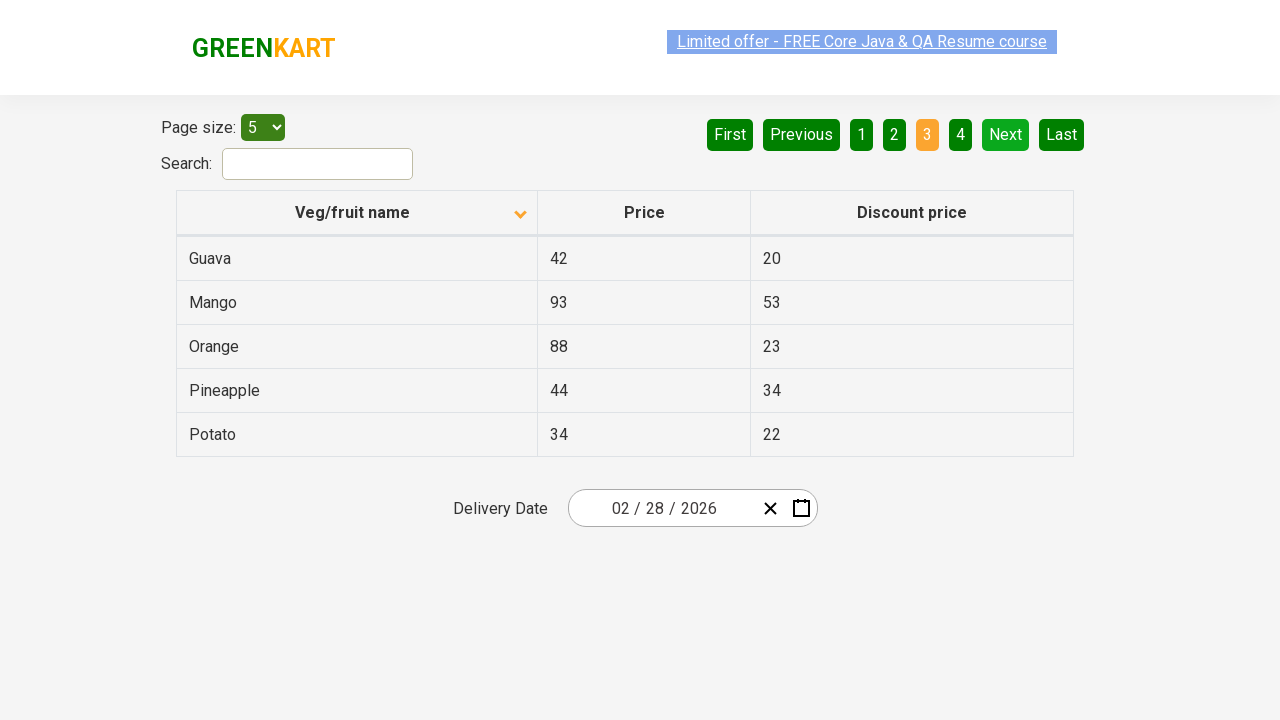

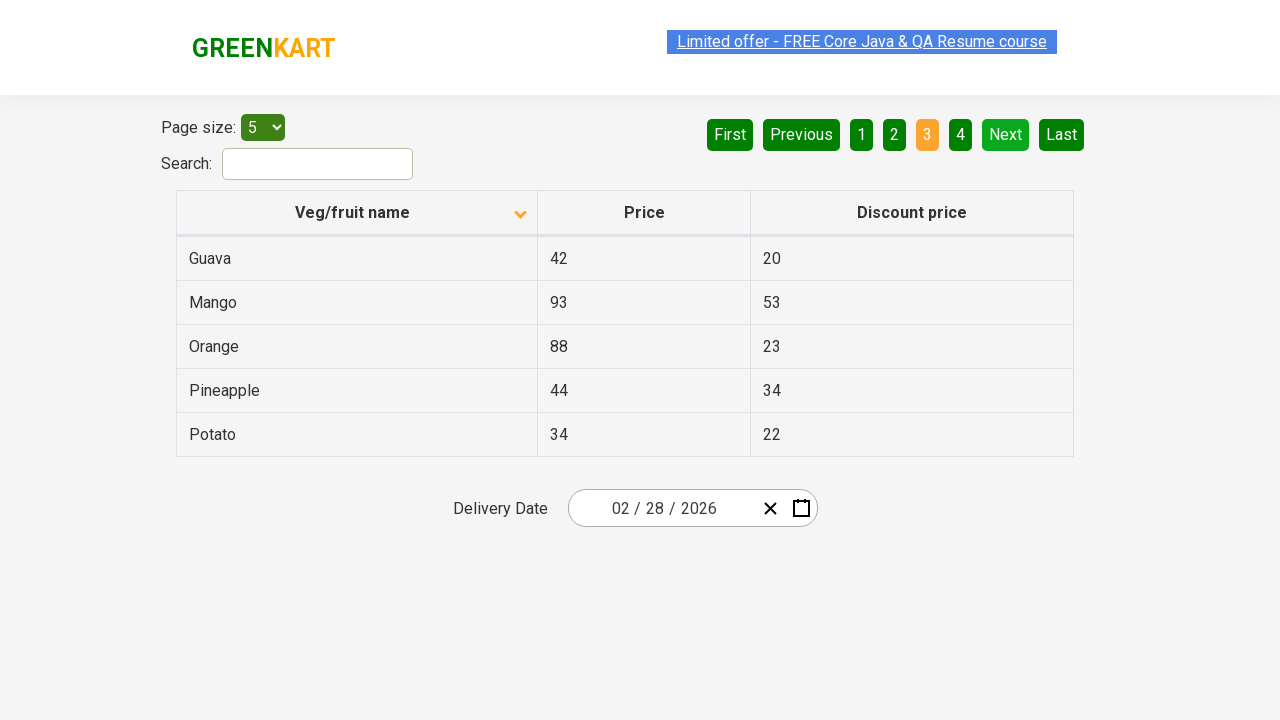